Tests drag functionality by dragging an element 100 pixels to the right on the jQuery UI draggable demo page.

Starting URL: https://jqueryui.com/draggable/

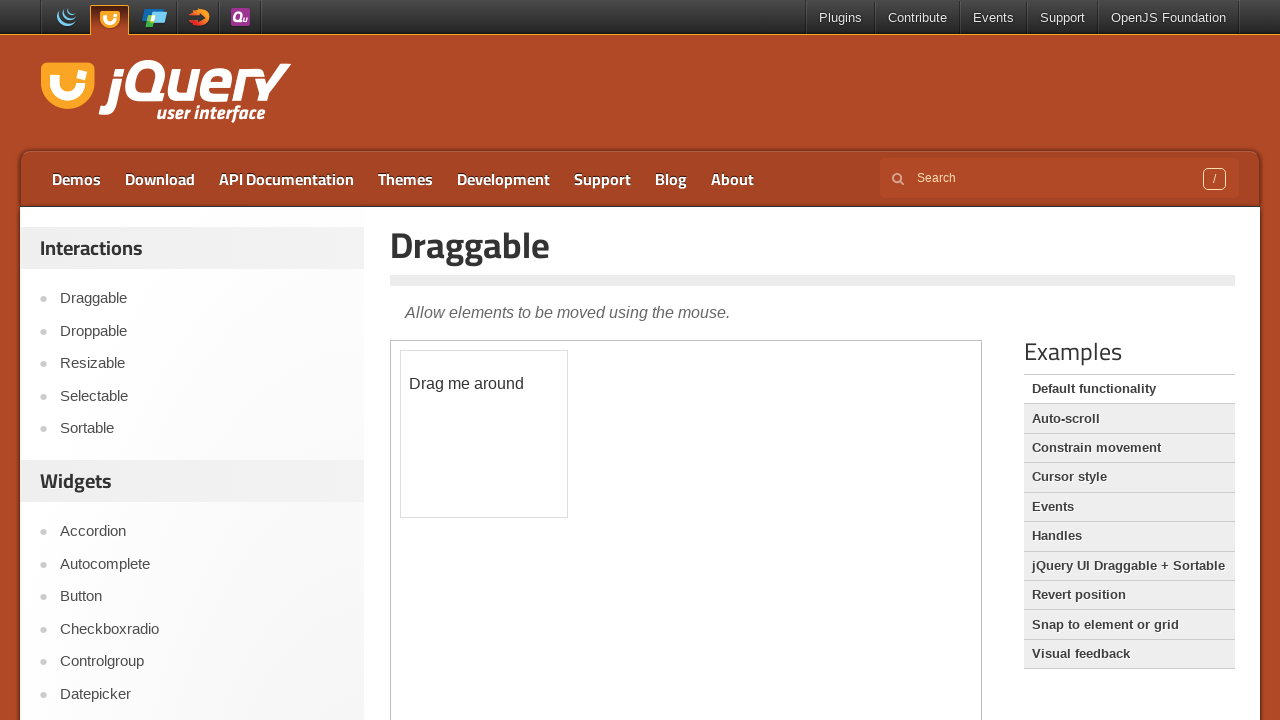

Located the demo iframe on the jQuery UI draggable page
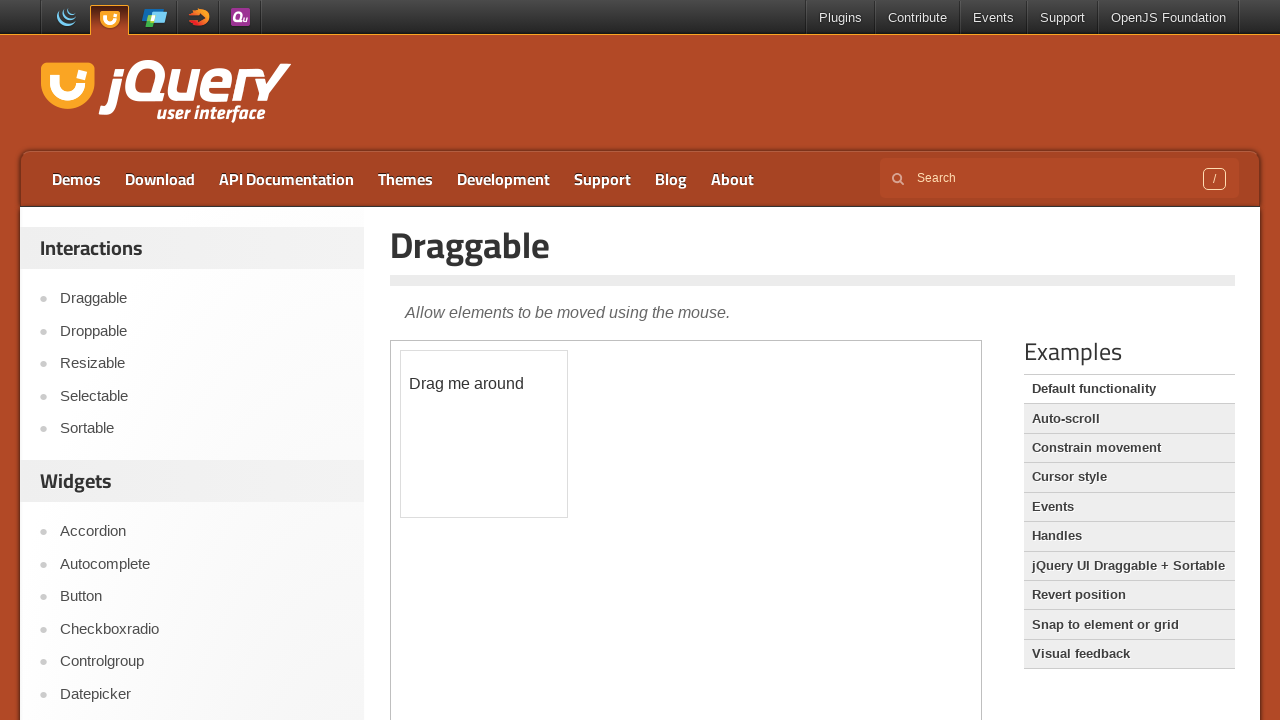

Located the draggable element within the iframe
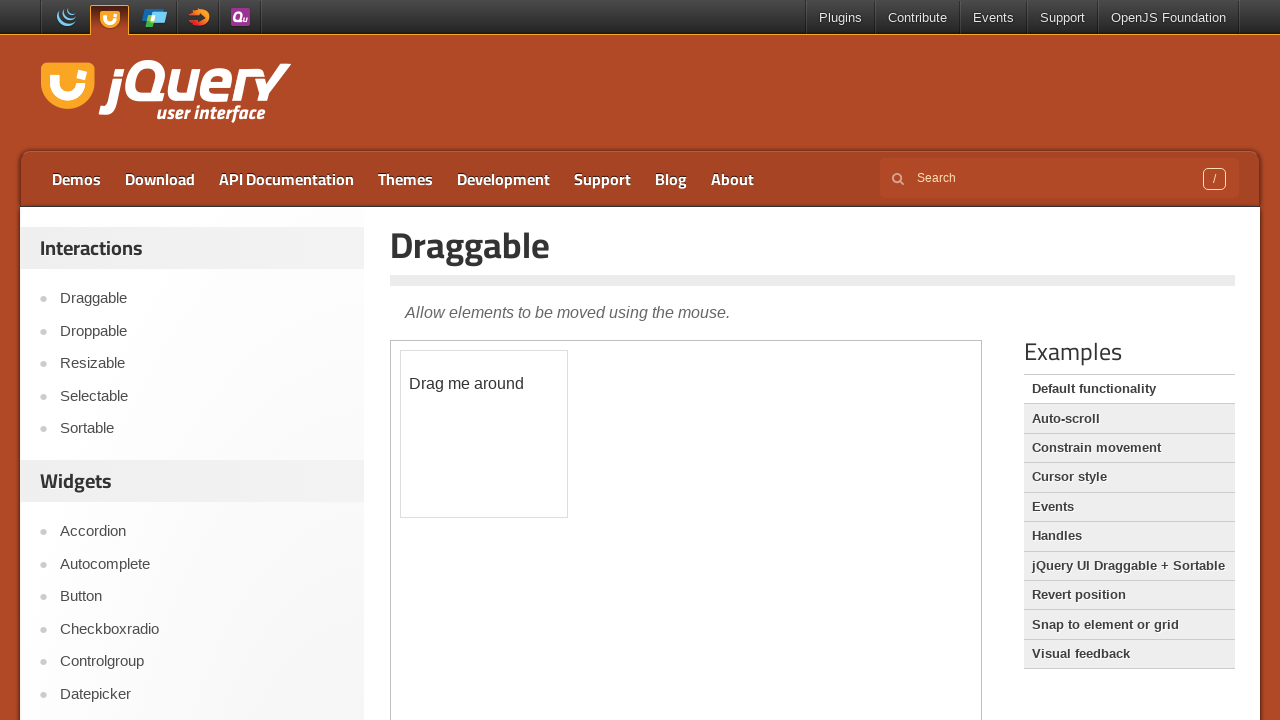

Dragged the element 100 pixels to the right at (501, 351)
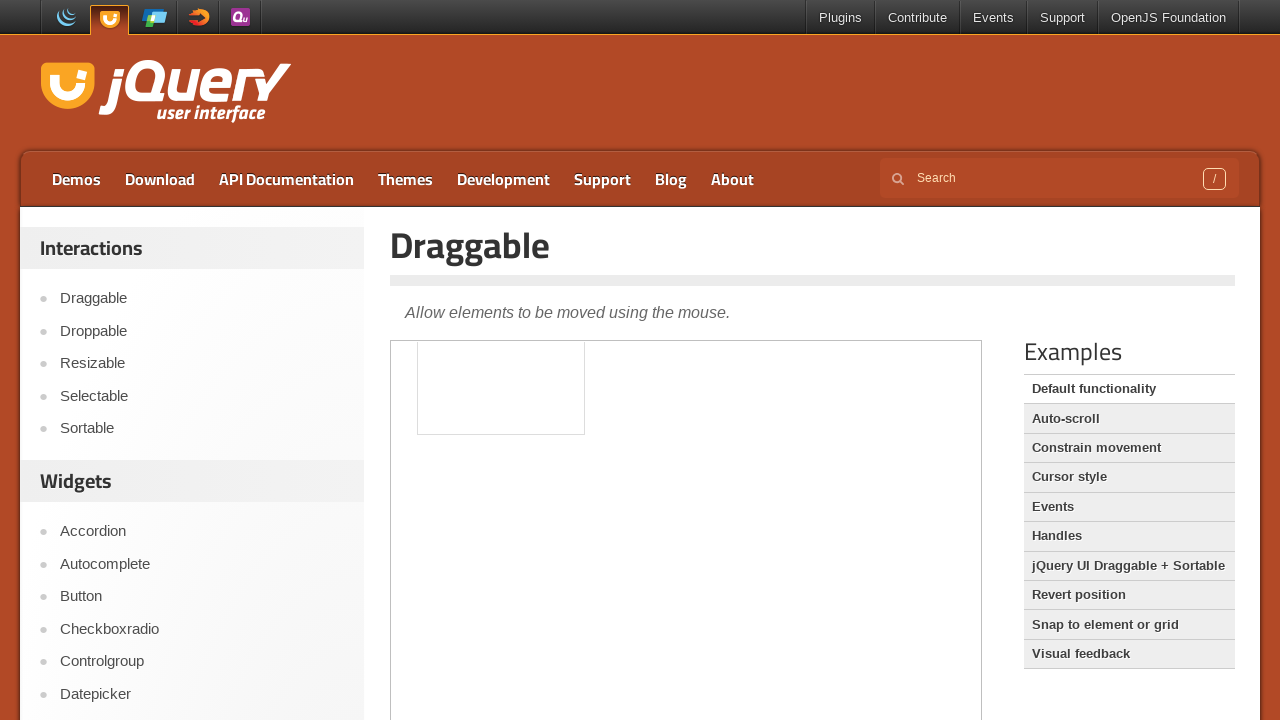

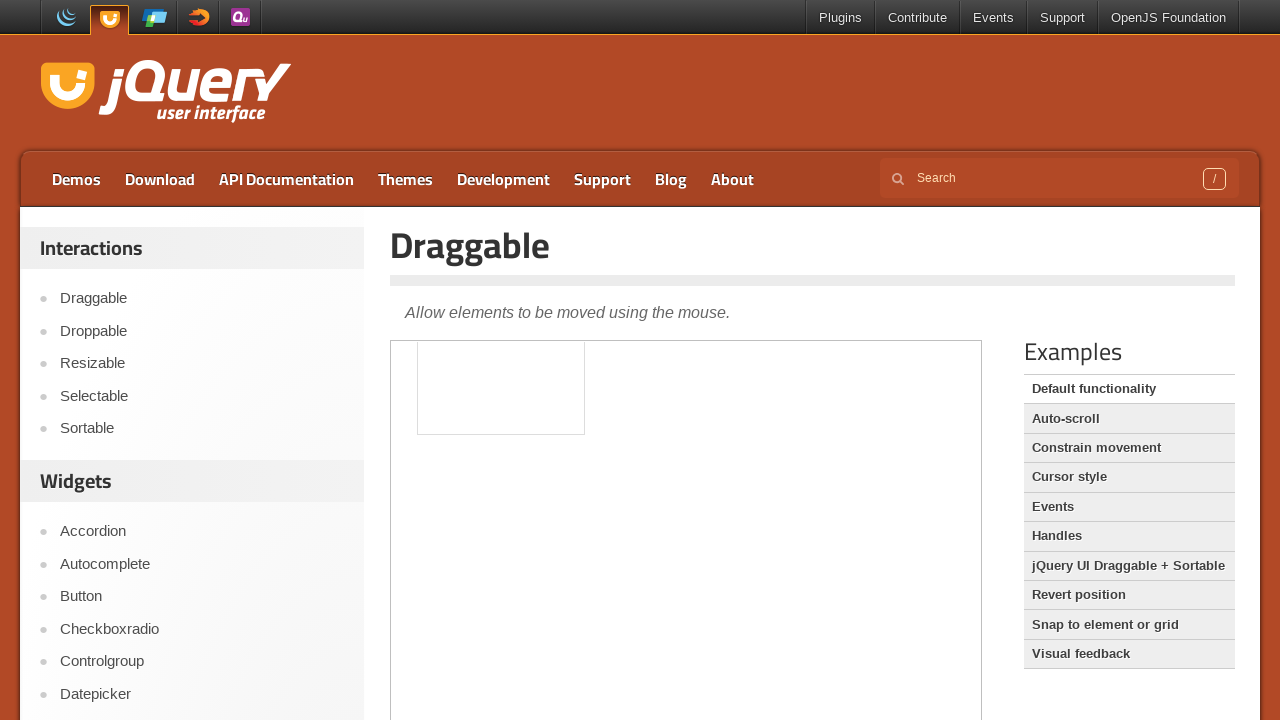